Tests phone number minimum length validation by entering a phone number with less than 10 digits and verifying the error message.

Starting URL: https://qa-practice.netlify.app/bugs-form/

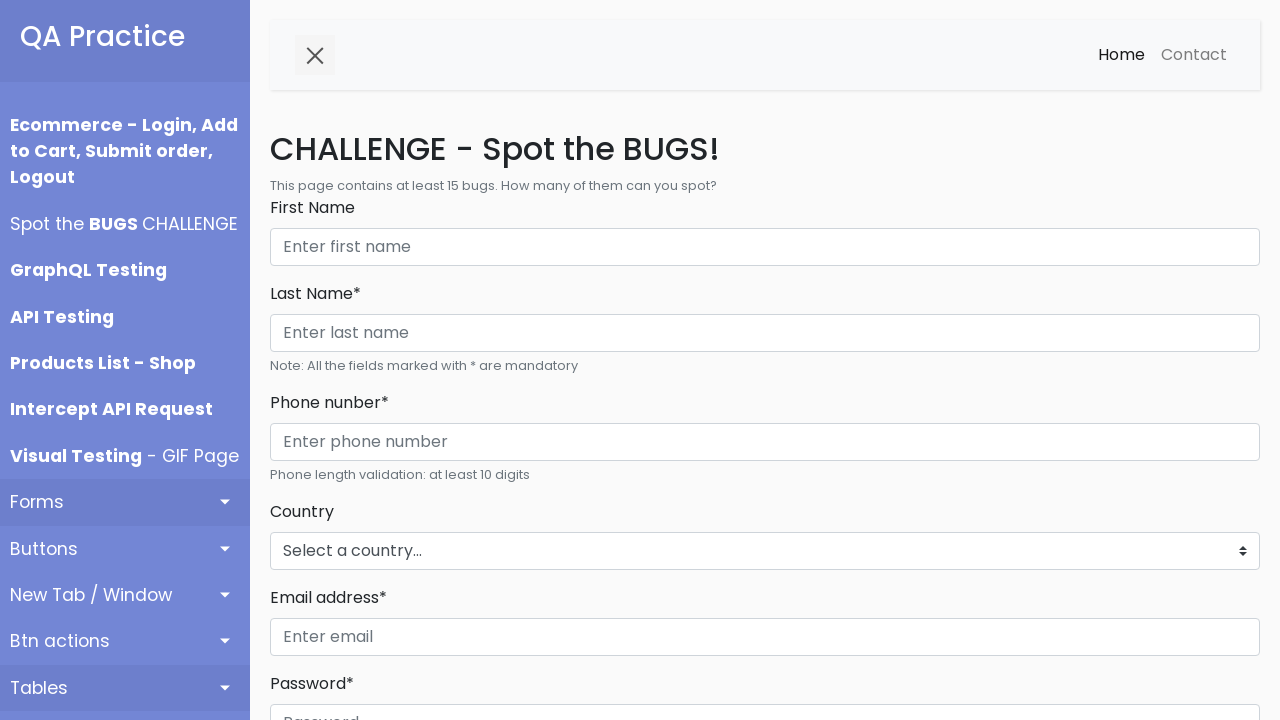

Filled First Name field with 'Michael Johnson' on internal:role=textbox[name="First Name"i]
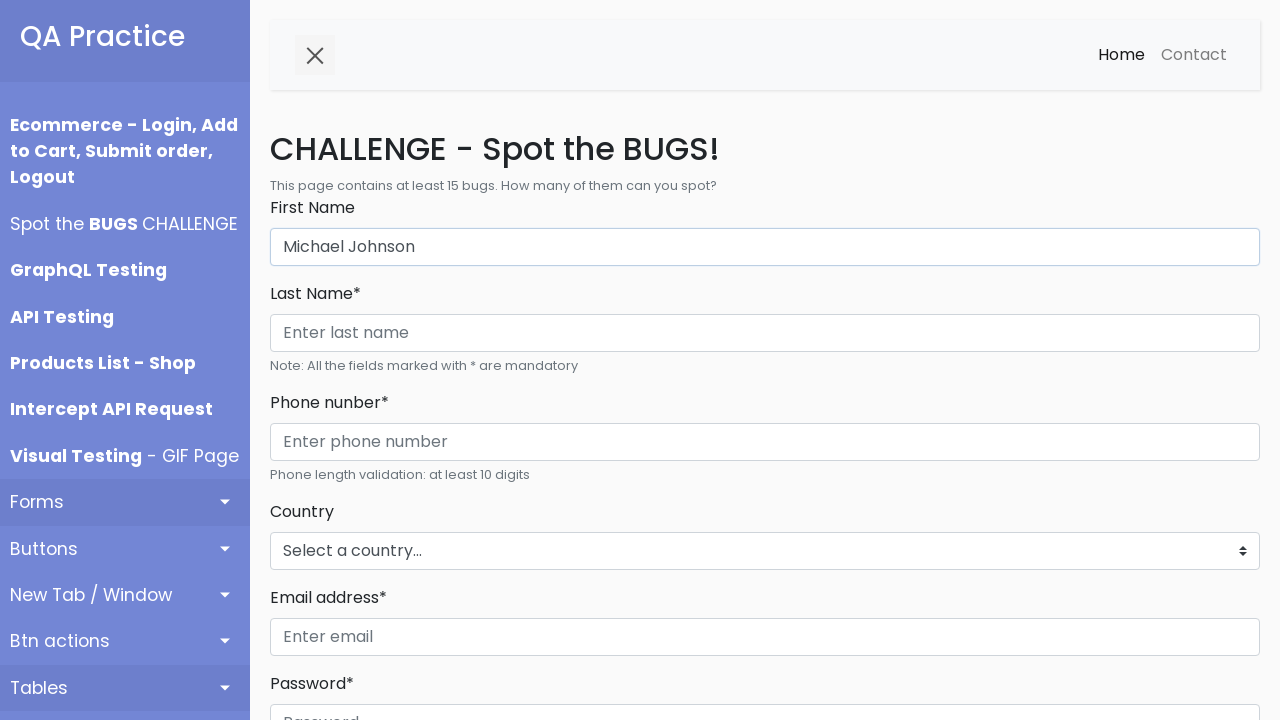

Filled Last Name field with 'Johnson' on internal:role=textbox[name="Last Name* Phone nunber*"i]
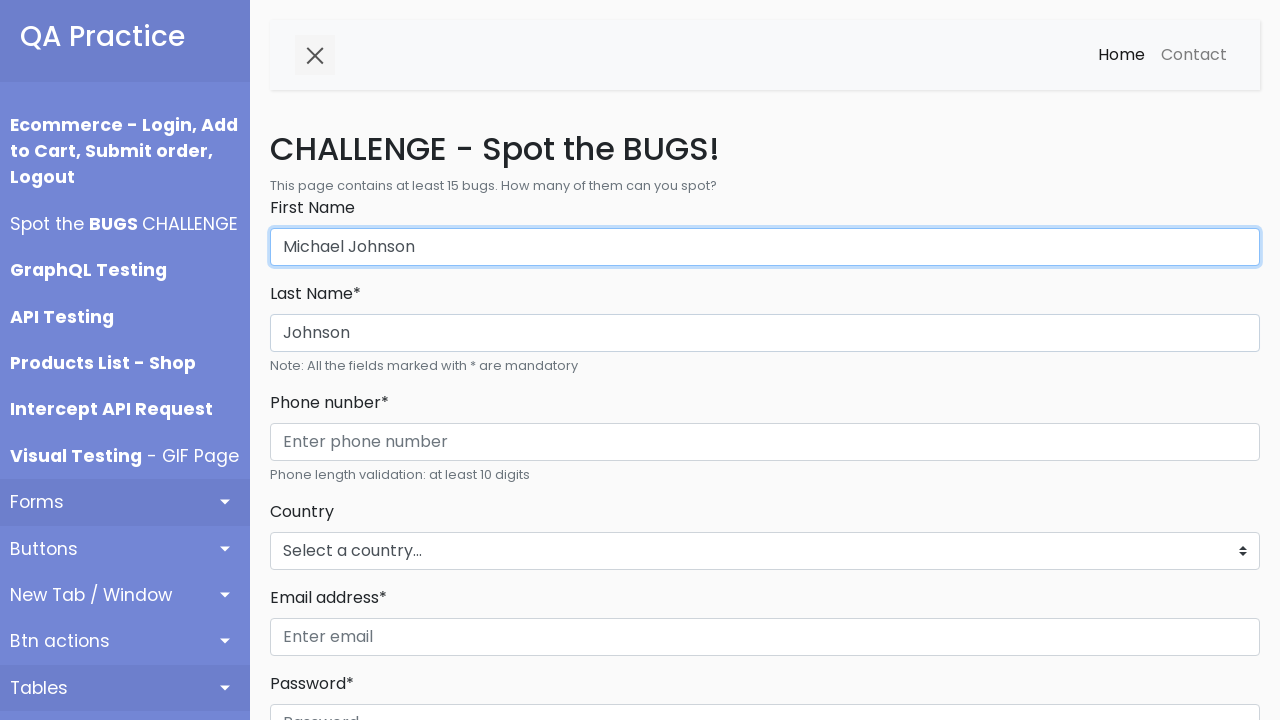

Filled phone number field with '123' (less than 10 digits) on internal:role=textbox[name="Enter phone number"i]
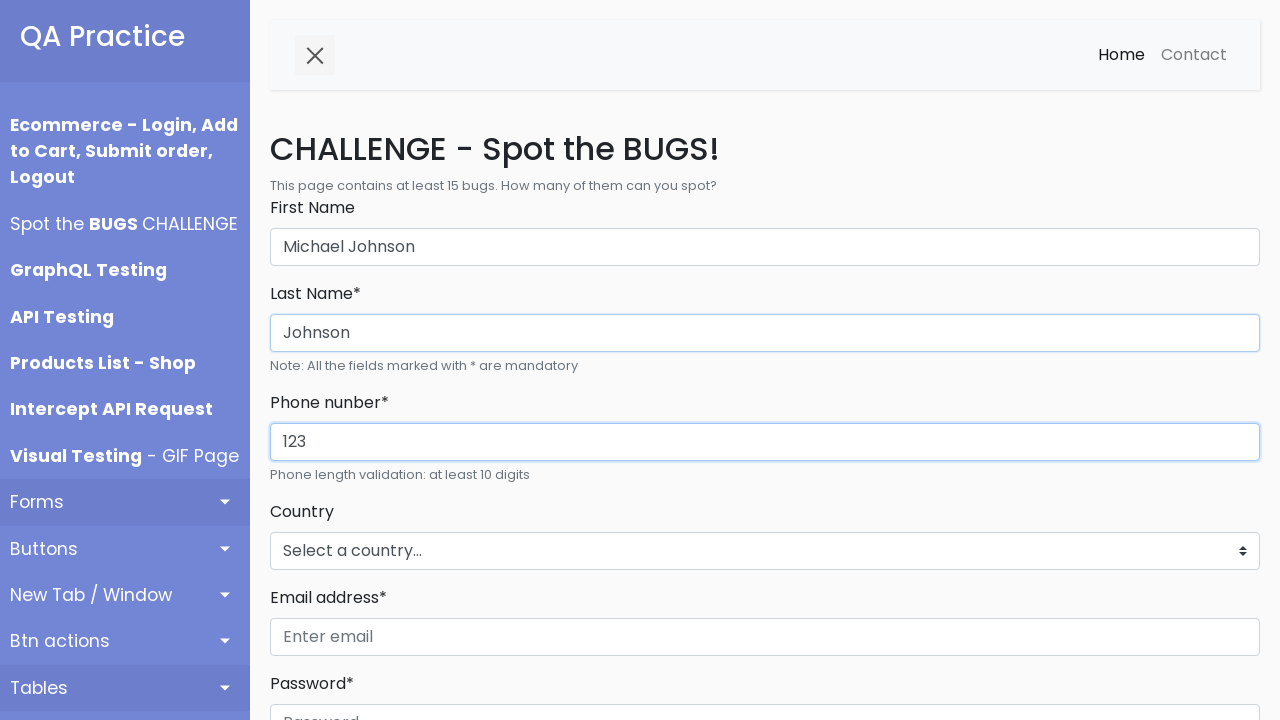

Selected 'New Zealand' from countries dropdown on #countries_dropdown_menu
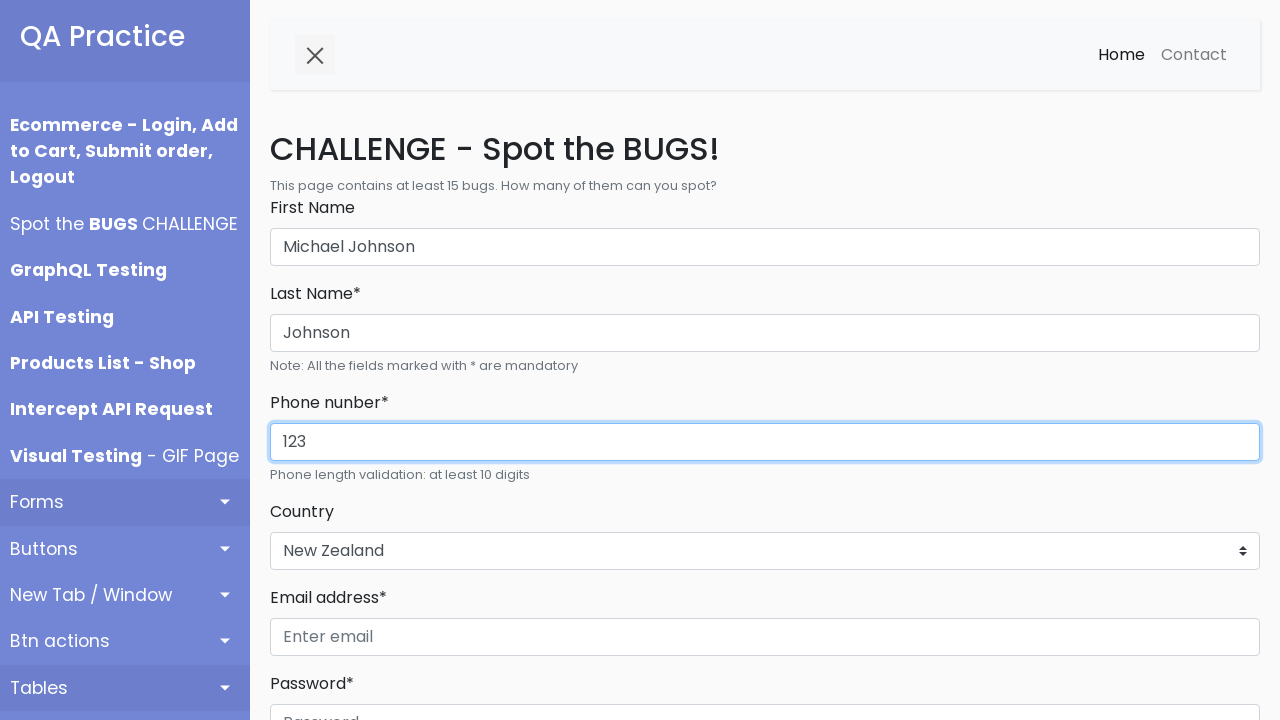

Filled email field with 'michael.johnson@example.com' on internal:role=textbox[name="Enter email"i]
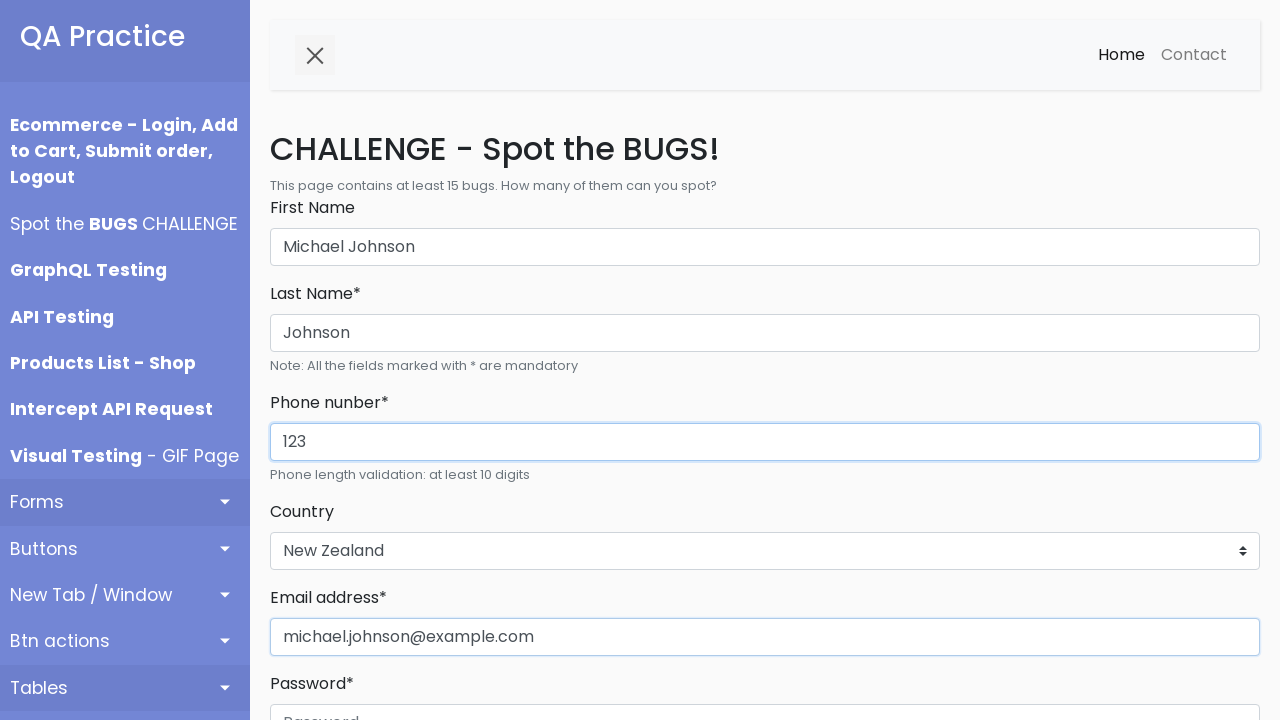

Filled password field with 'SecretPass99' on internal:role=textbox[name="Password"i]
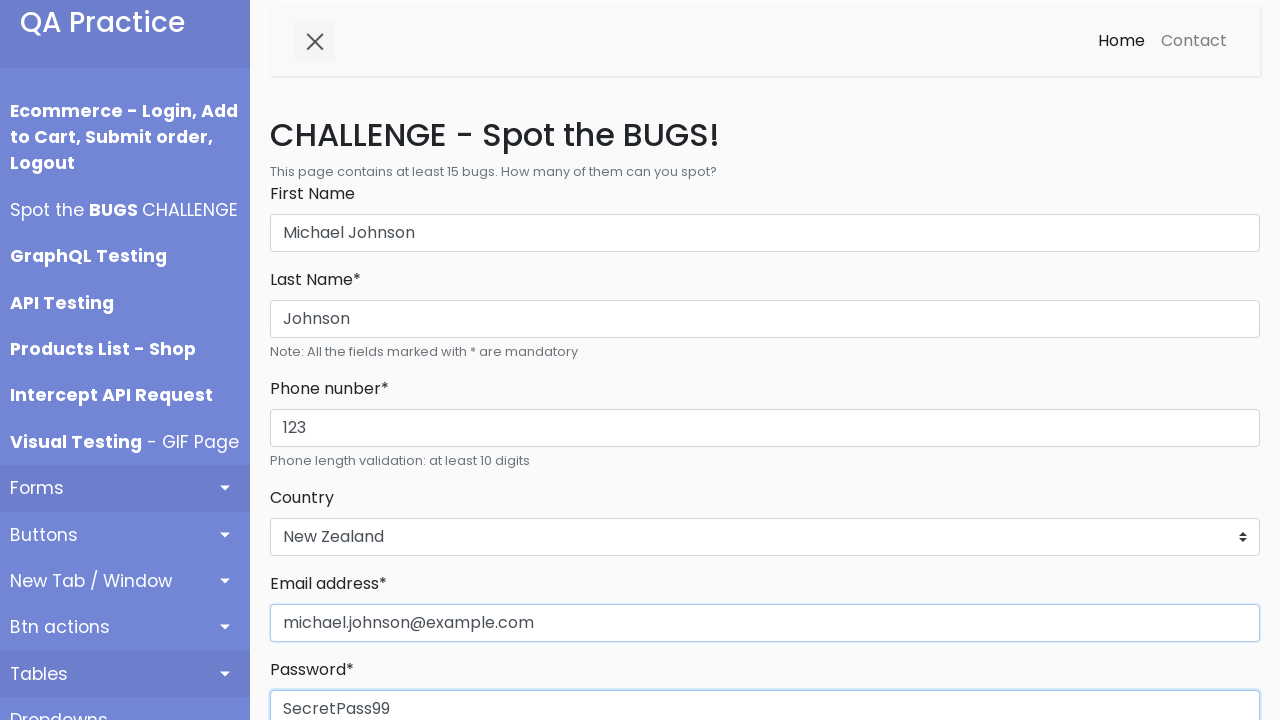

Clicked Register button to submit form at (316, 360) on internal:role=button[name="Register"i]
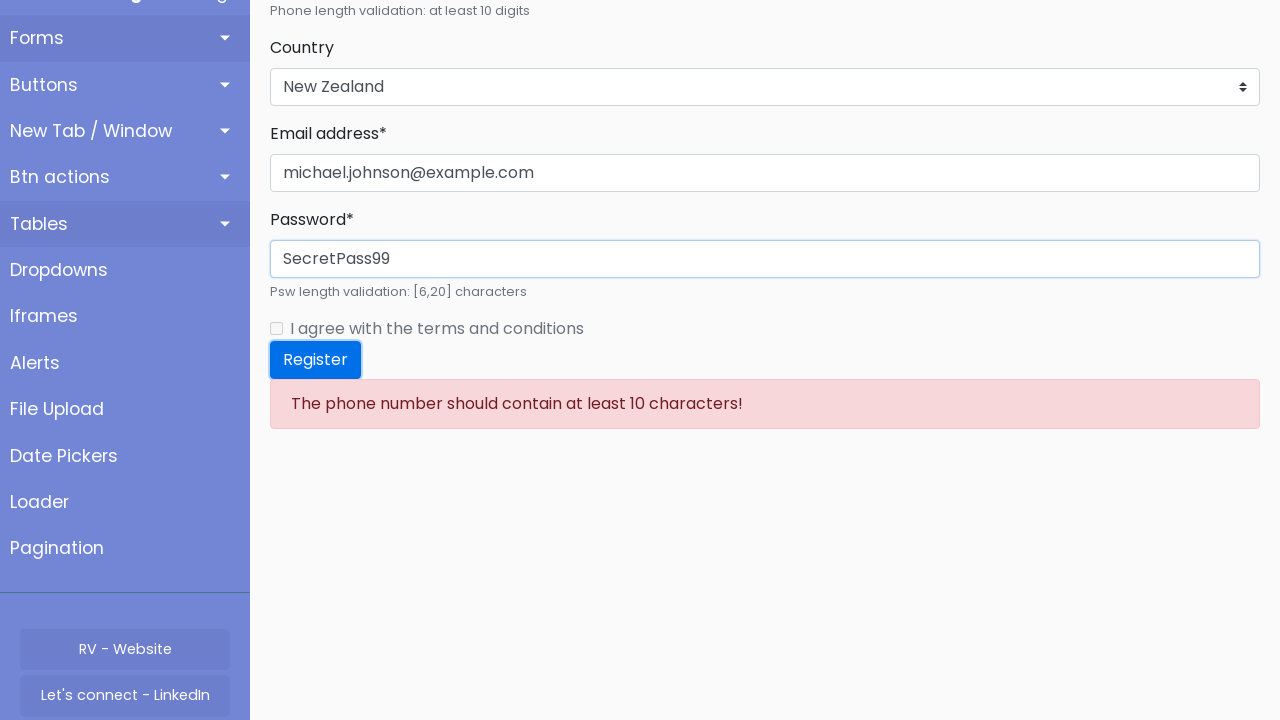

Waited for error message to appear (phone number validation error expected)
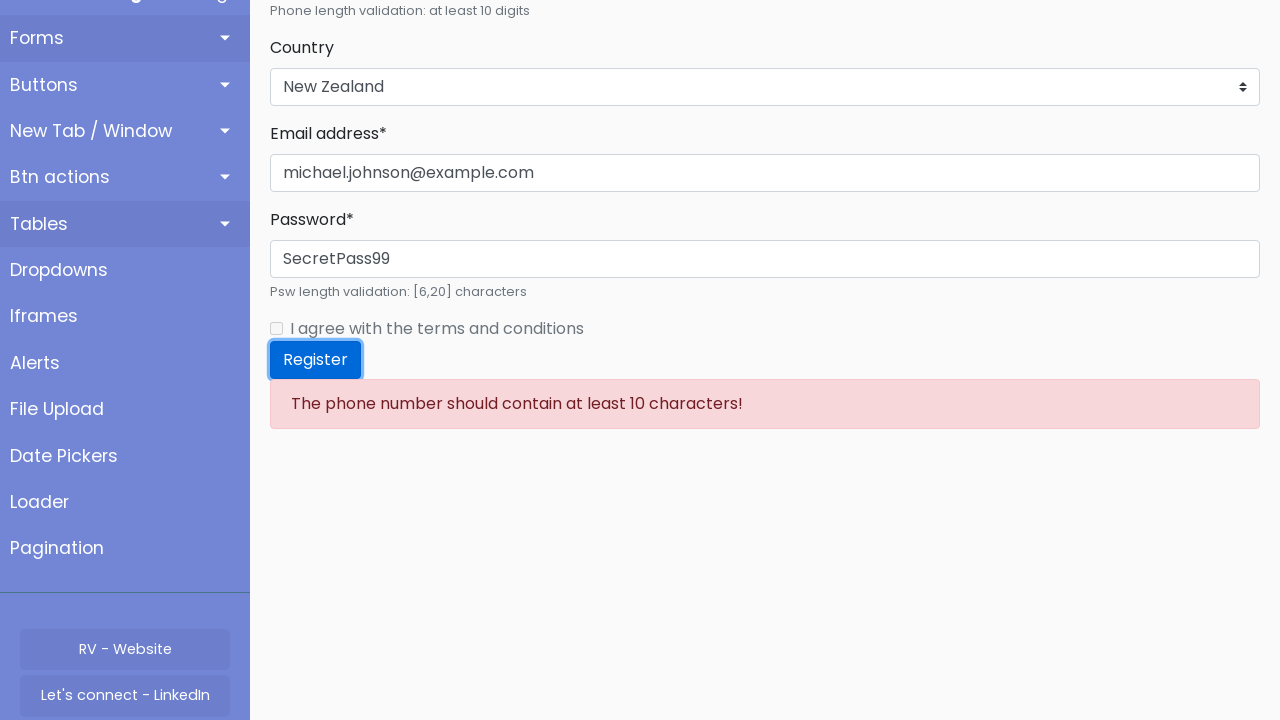

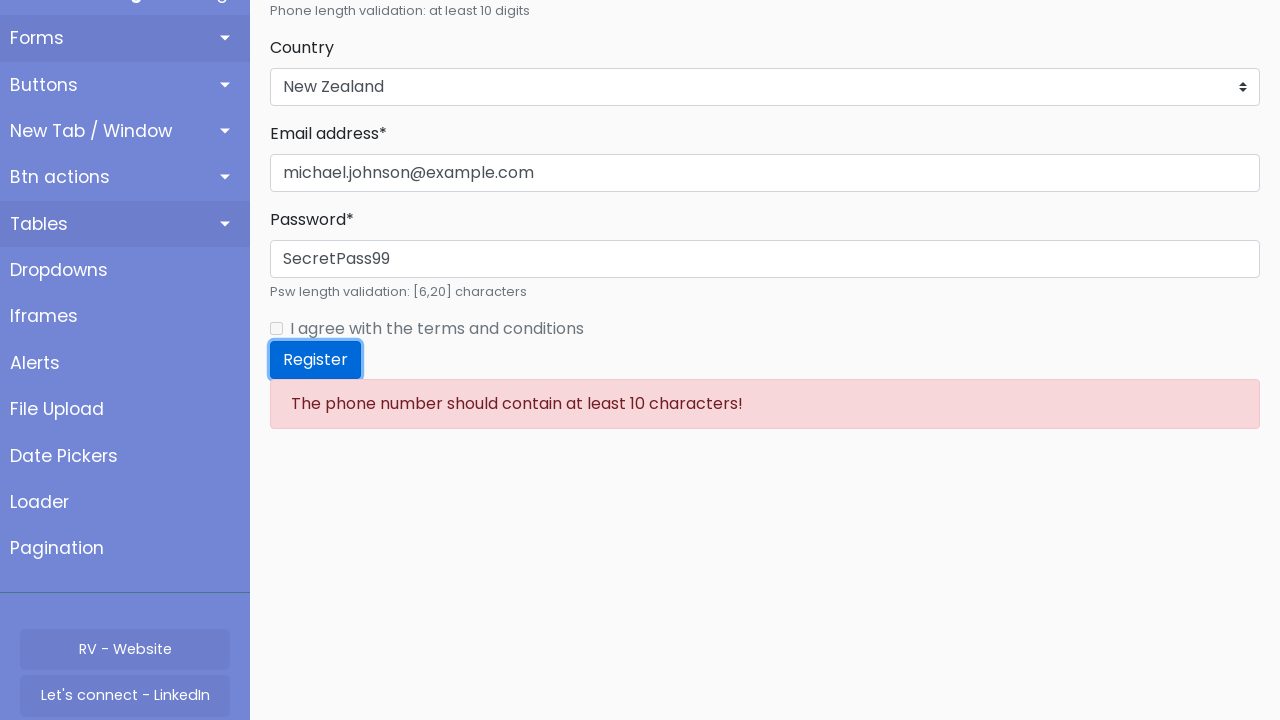